Tests entering a date directly into the date text box by typing

Starting URL: https://kristinek.github.io/site/examples/actions

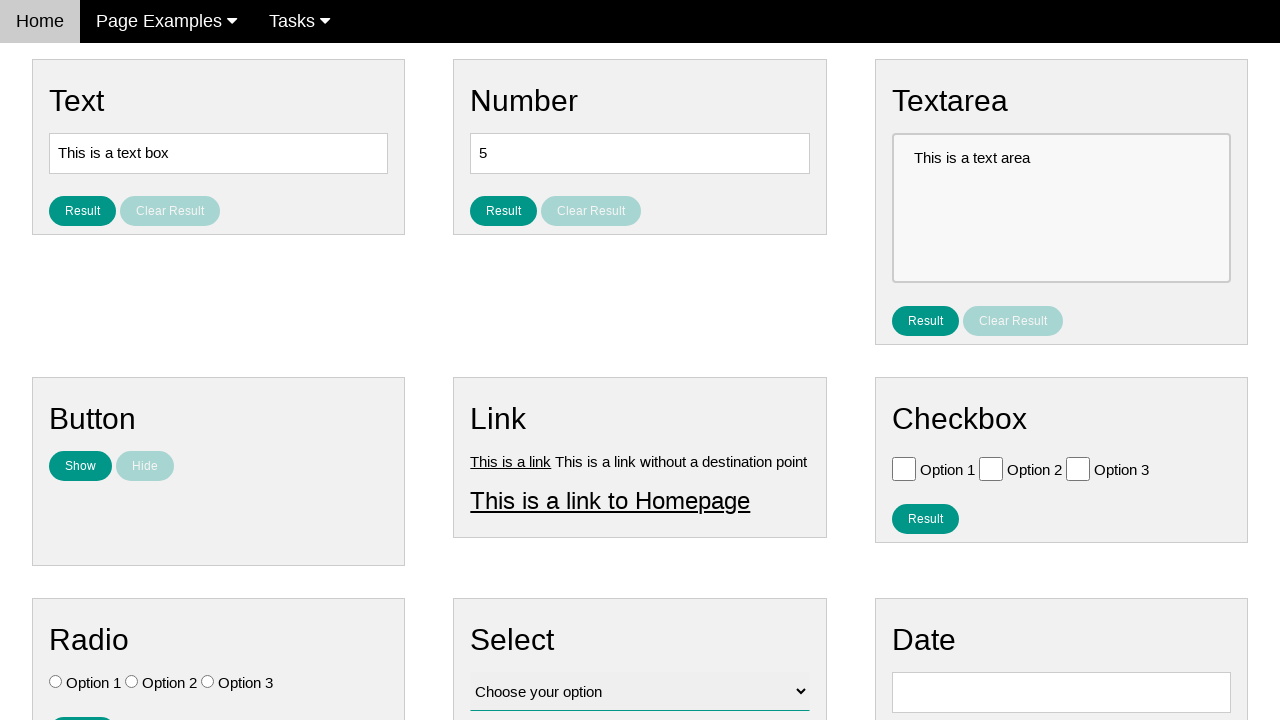

Navigated to the actions example page
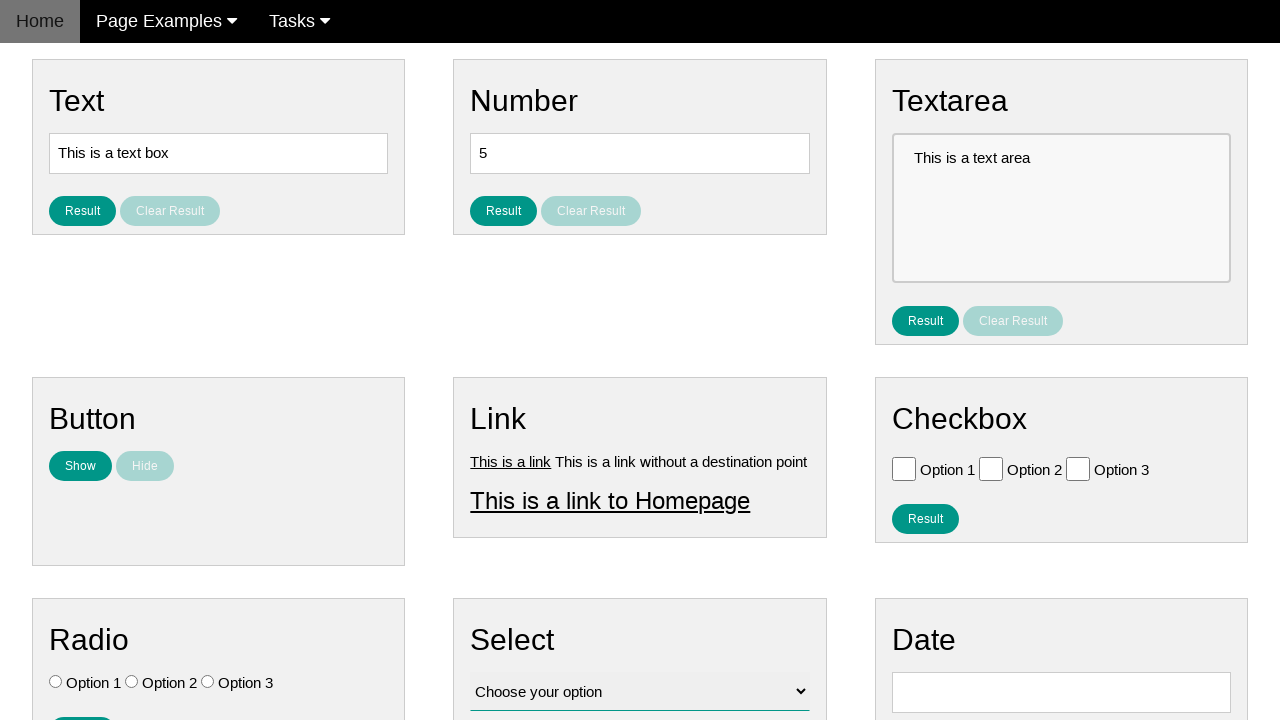

Located the date text box element
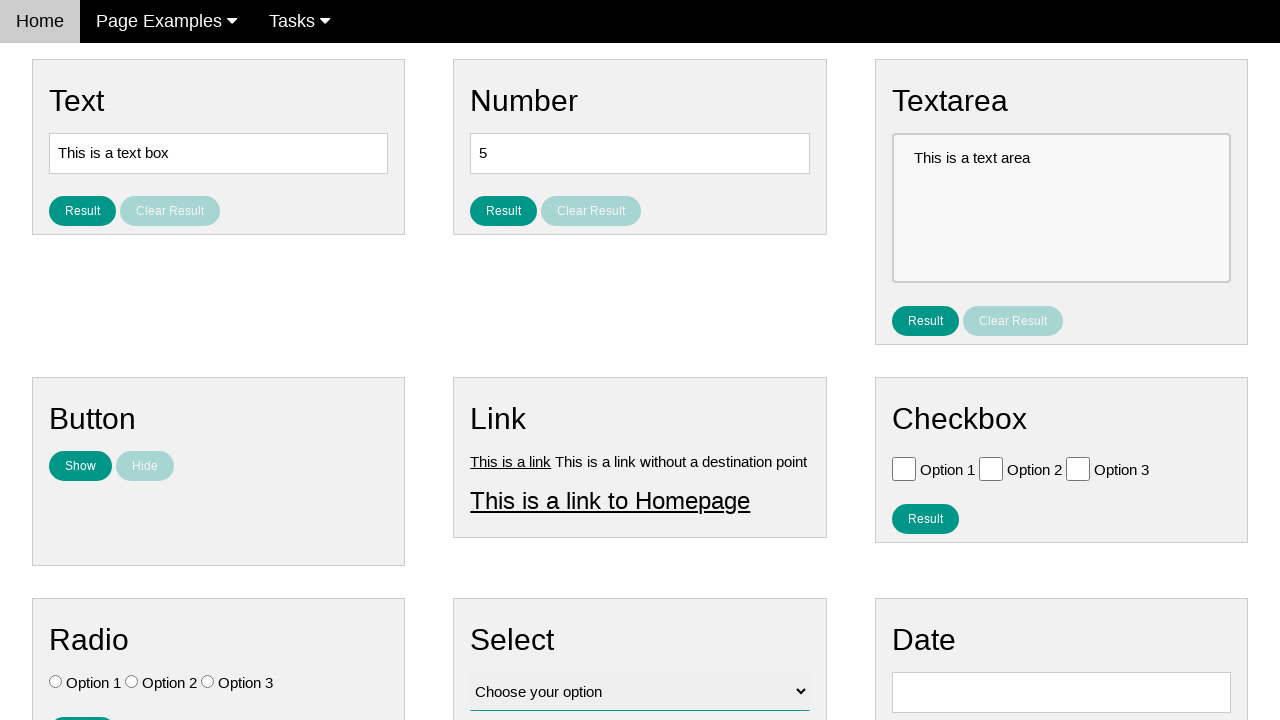

Cleared the date text box on #vfb-8
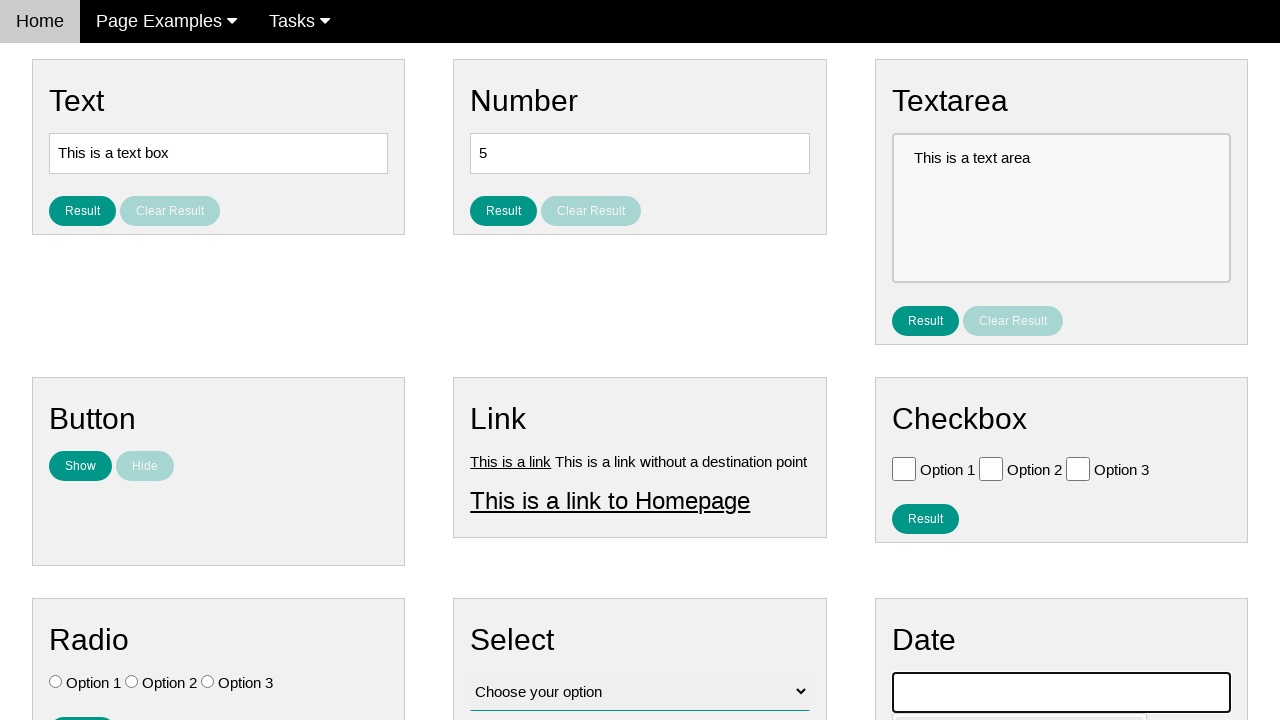

Filled the date text box with '12/15/2014' on #vfb-8
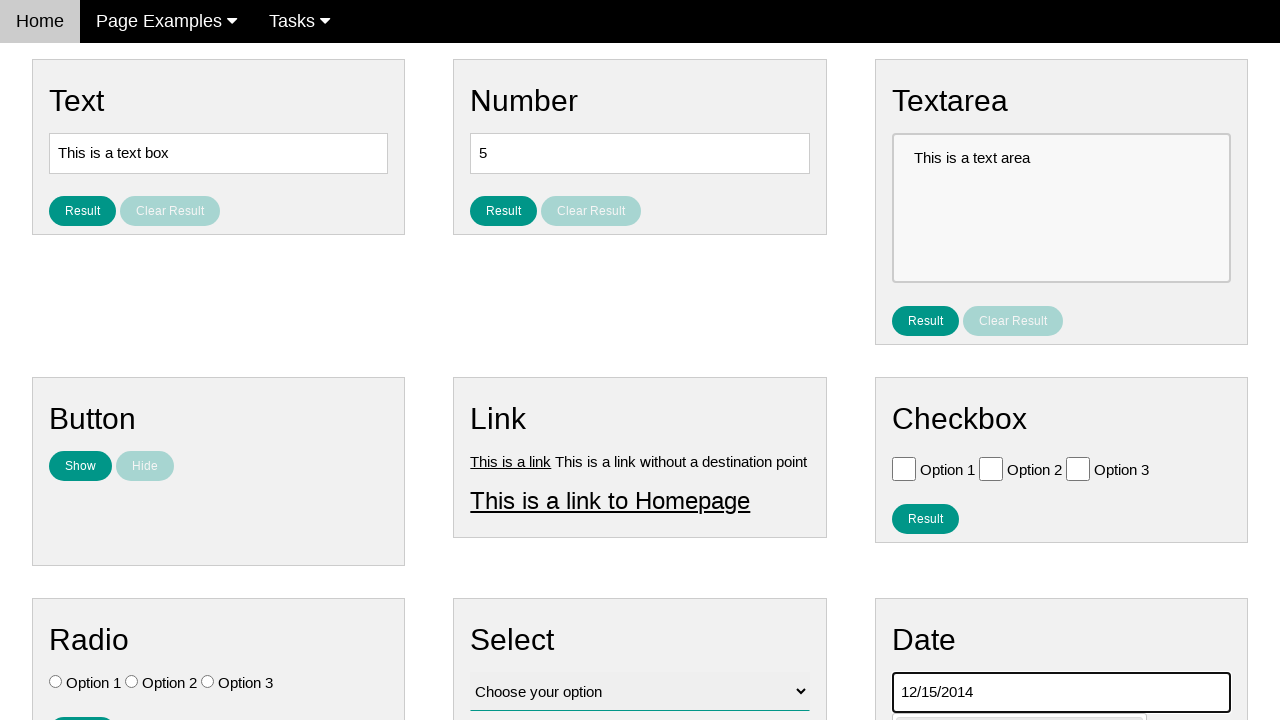

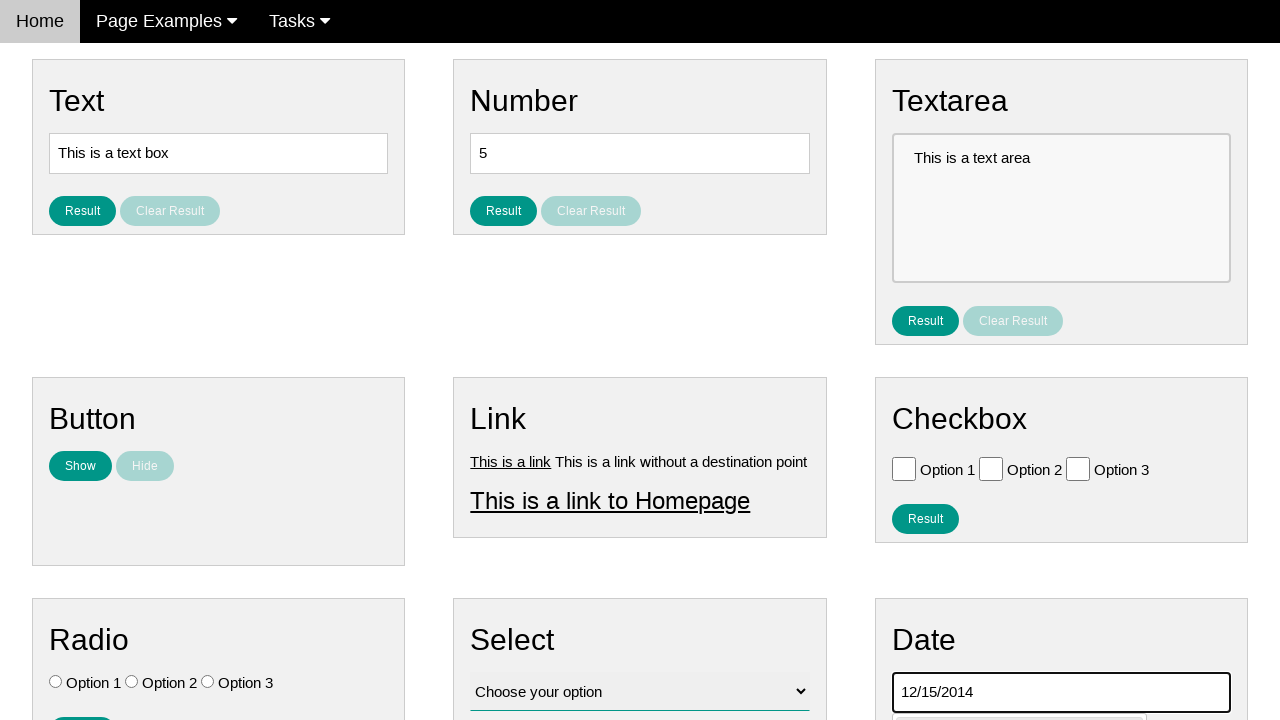